Tests basic browser navigation by visiting a website and using forward/back navigation controls

Starting URL: https://thinkjubilee.com/

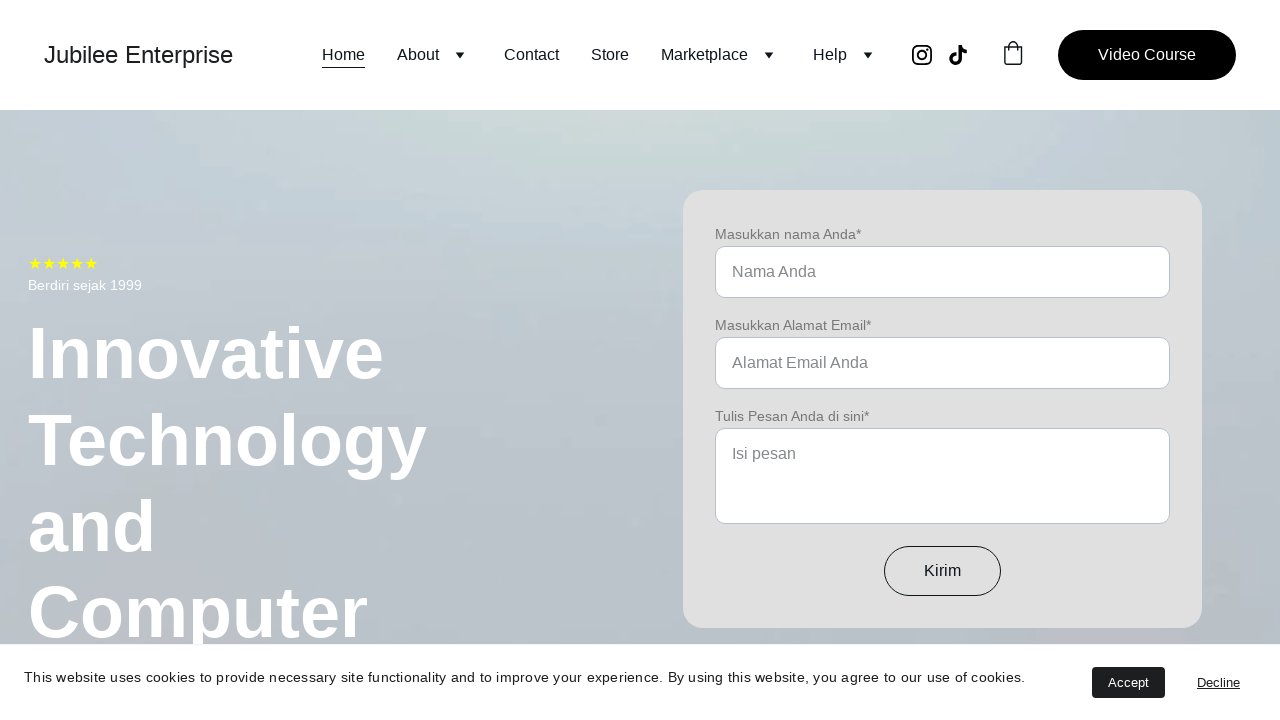

Waited for page DOM to load
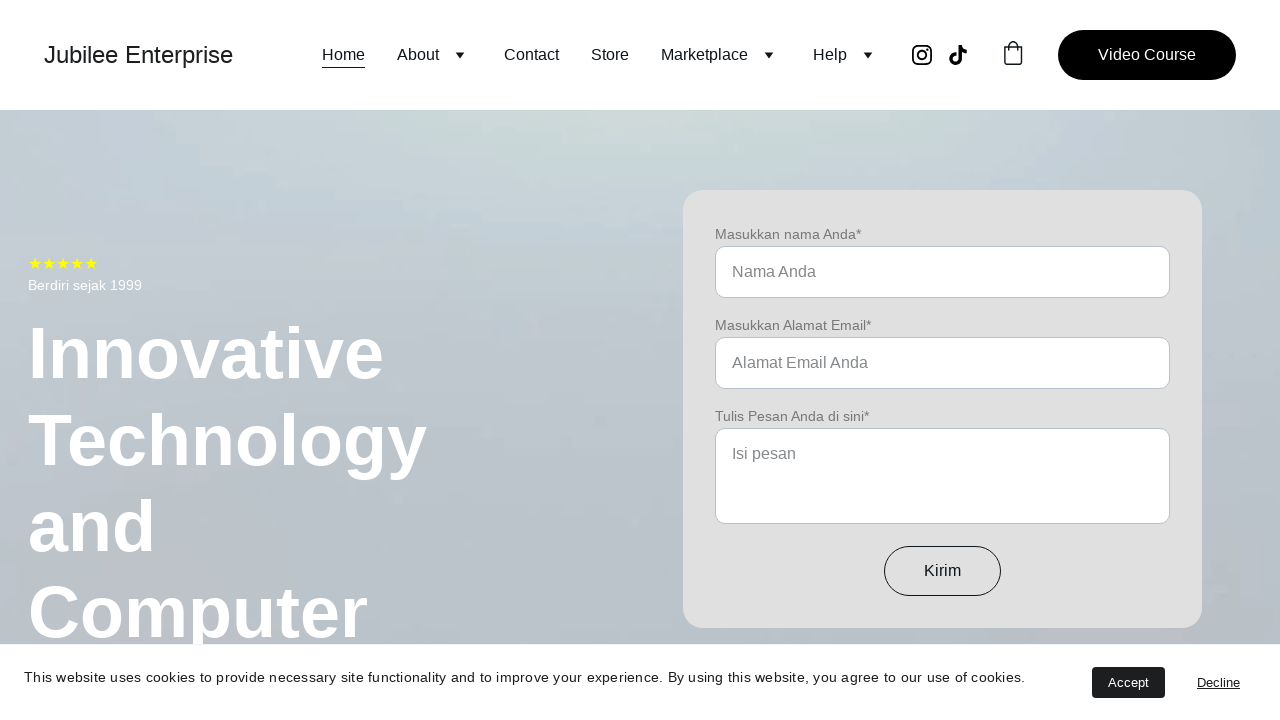

Attempted forward navigation
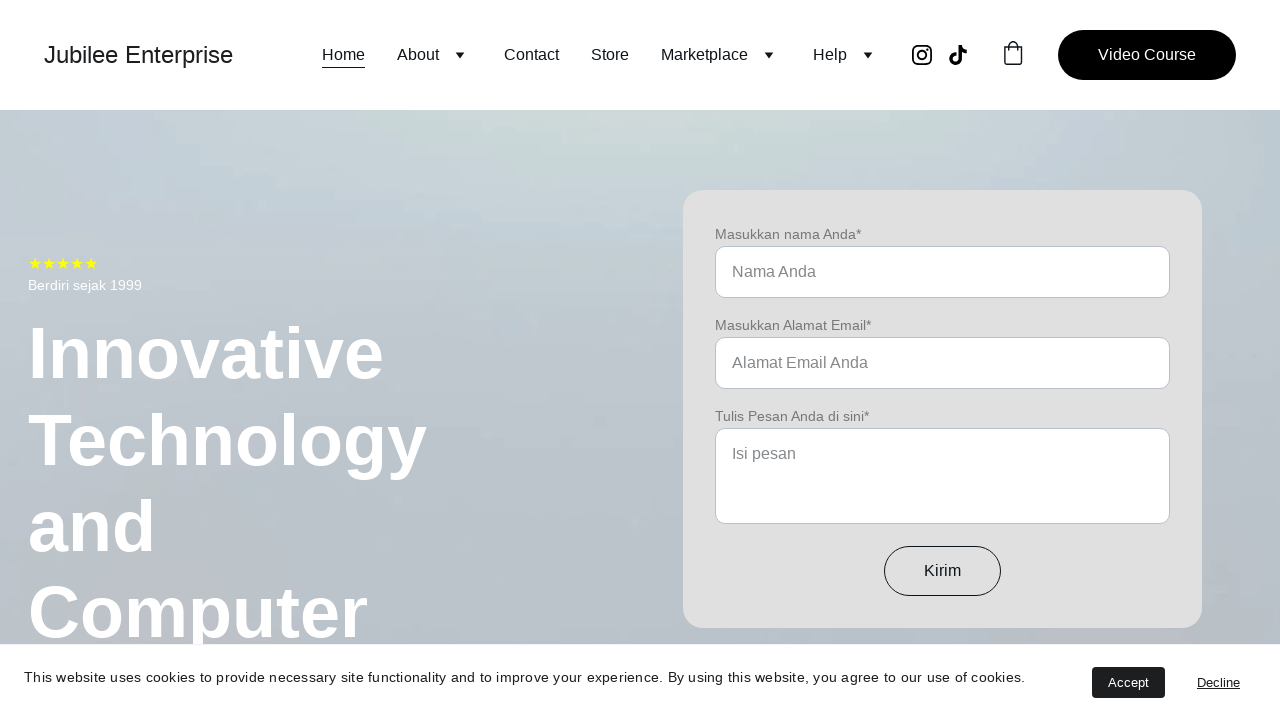

Attempted back navigation
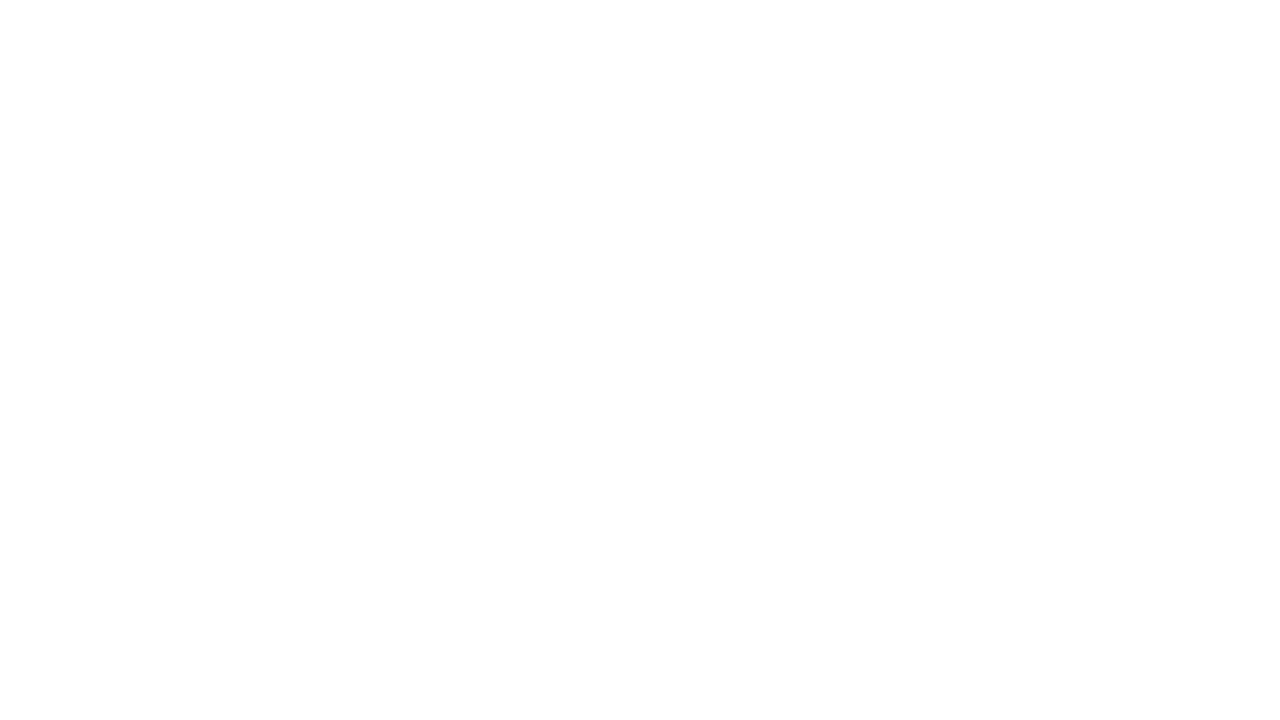

Waited for page to fully load
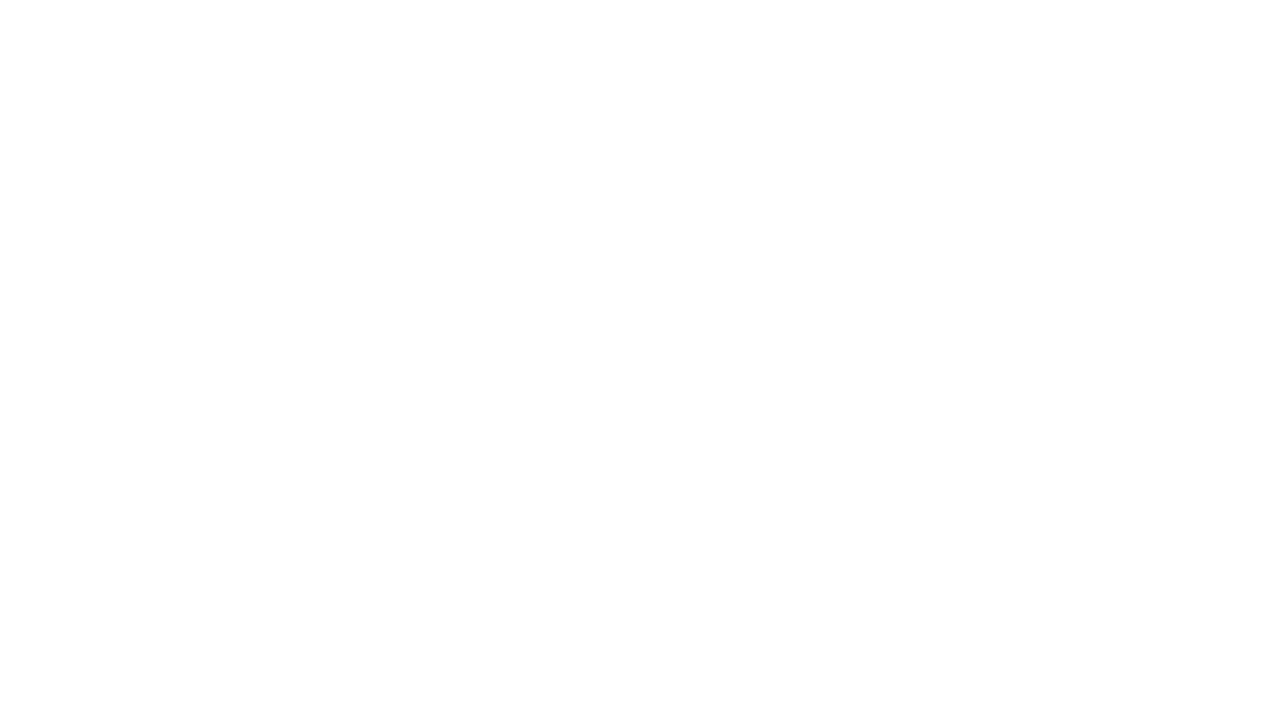

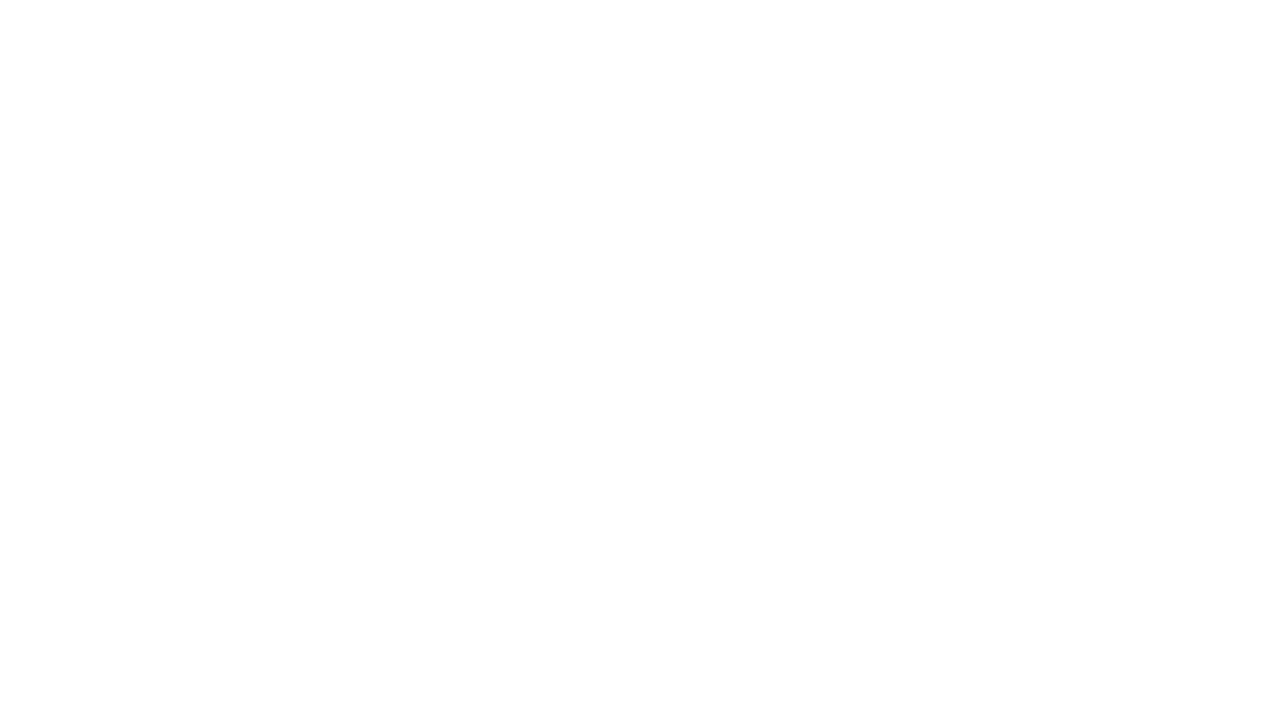